Tests modifying code in the CodeMirror editor by selecting all text, replacing it with new code that logs "world", running it, and switching to the Log tab to view output.

Starting URL: https://codemirror.net/try/

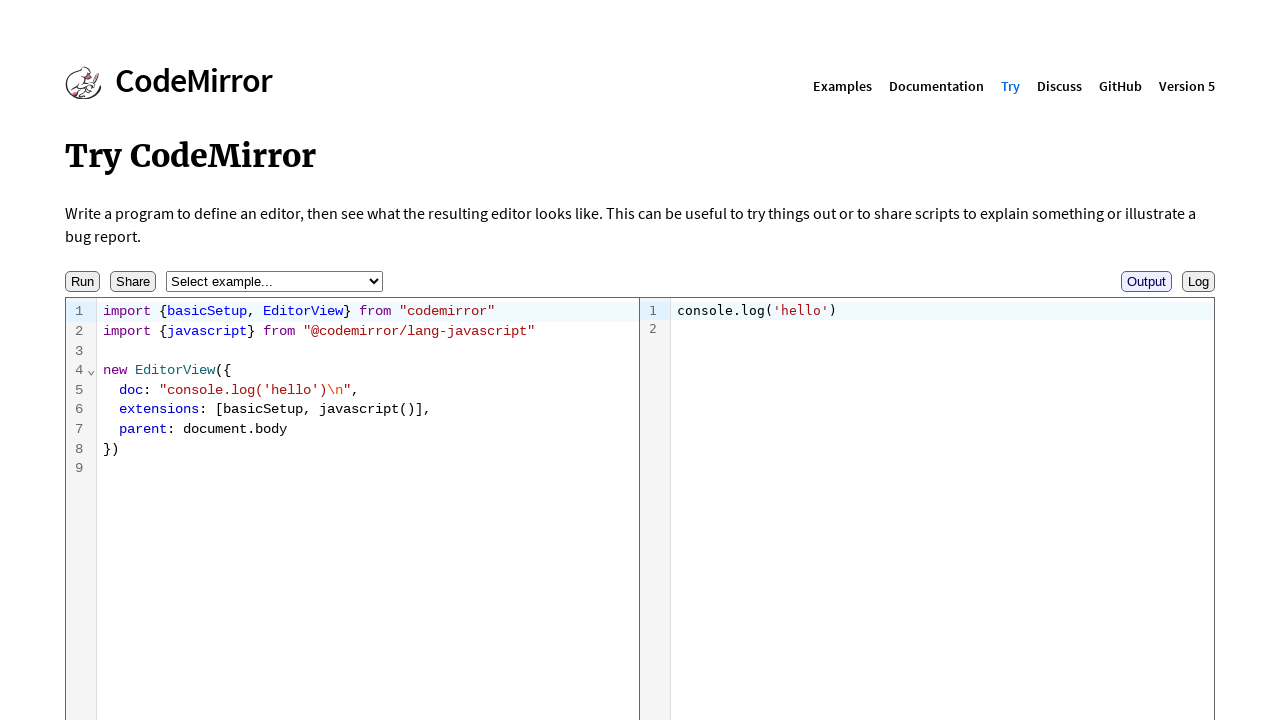

Clicked in the CodeMirror editor to focus it at (368, 432) on .cm-content >> nth=0
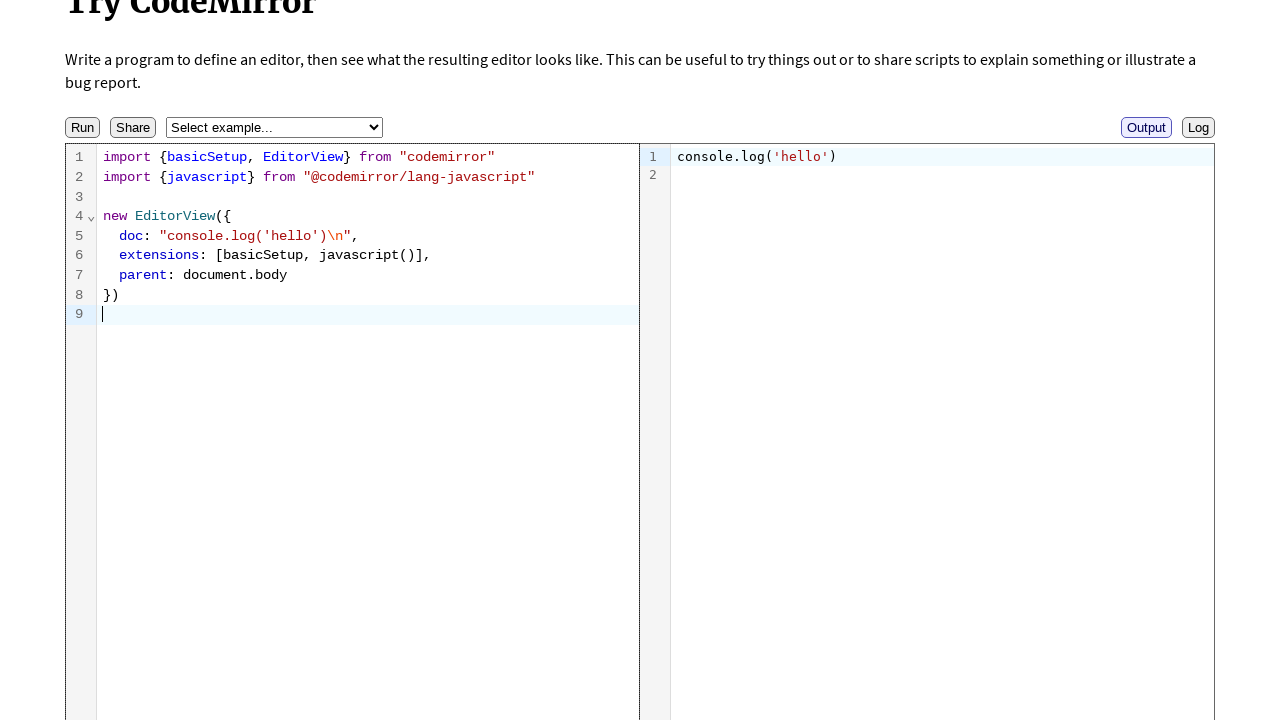

Selected all text in the editor
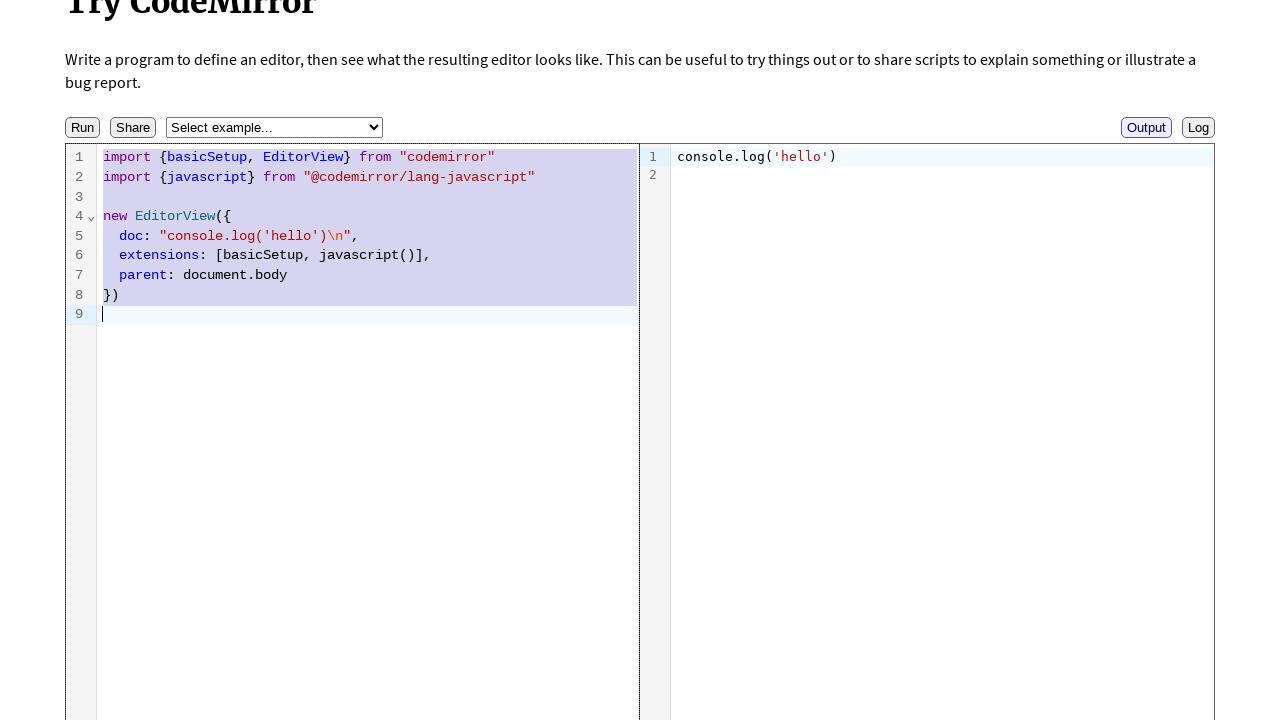

Typed new code that logs 'world' instead of 'hello'
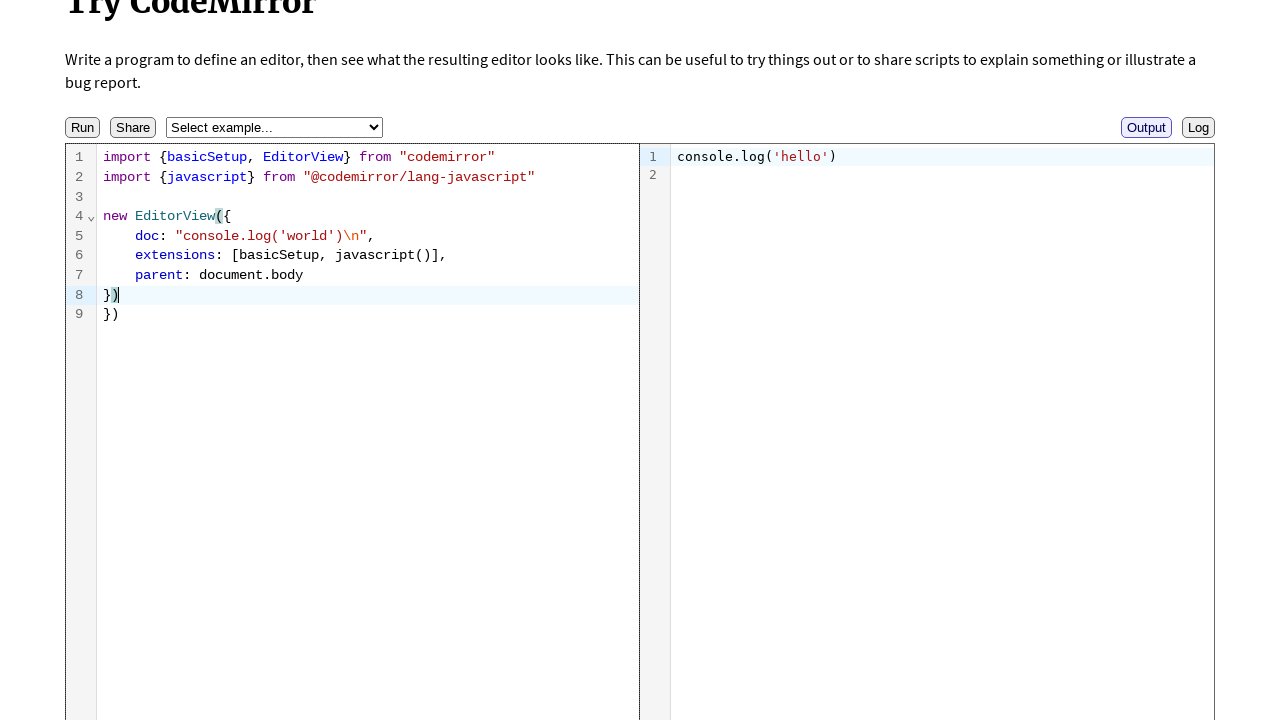

Clicked the Run button to execute the modified code at (82, 128) on internal:role=button[name="Run"i]
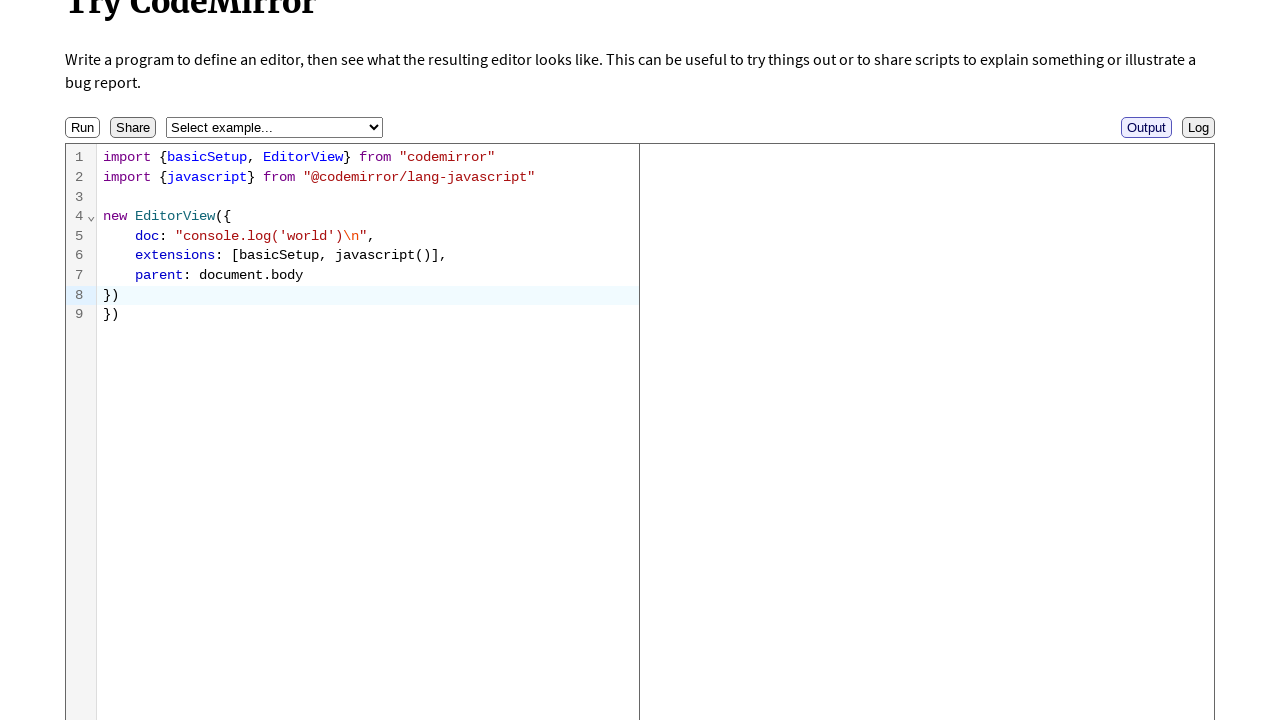

Switched to the Log tab to view console output at (1198, 128) on internal:role=button[name="Log"i]
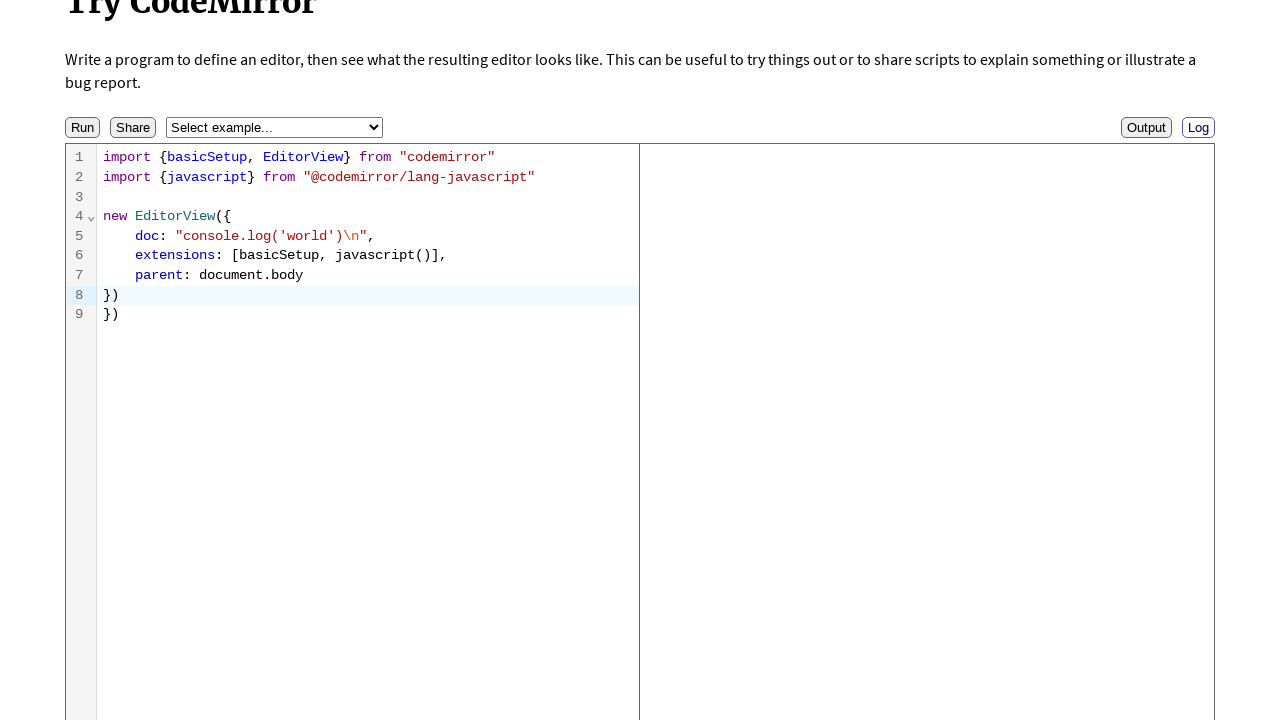

Waited for console output to appear
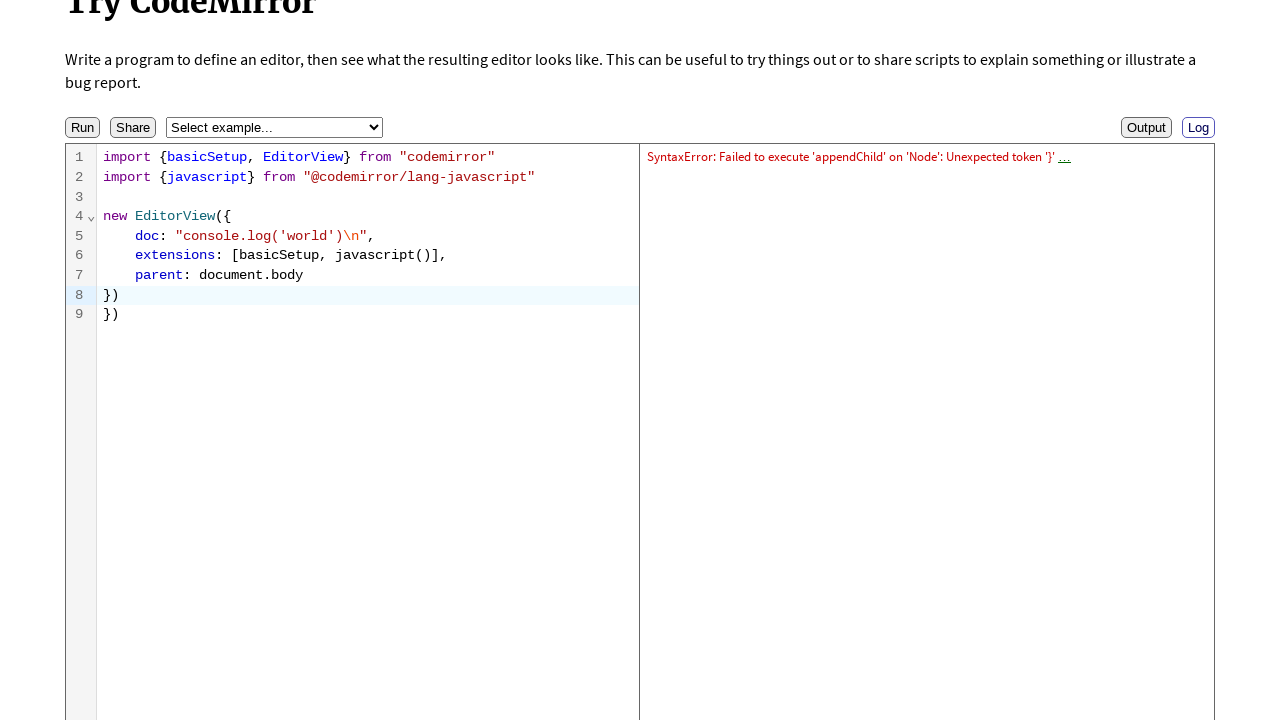

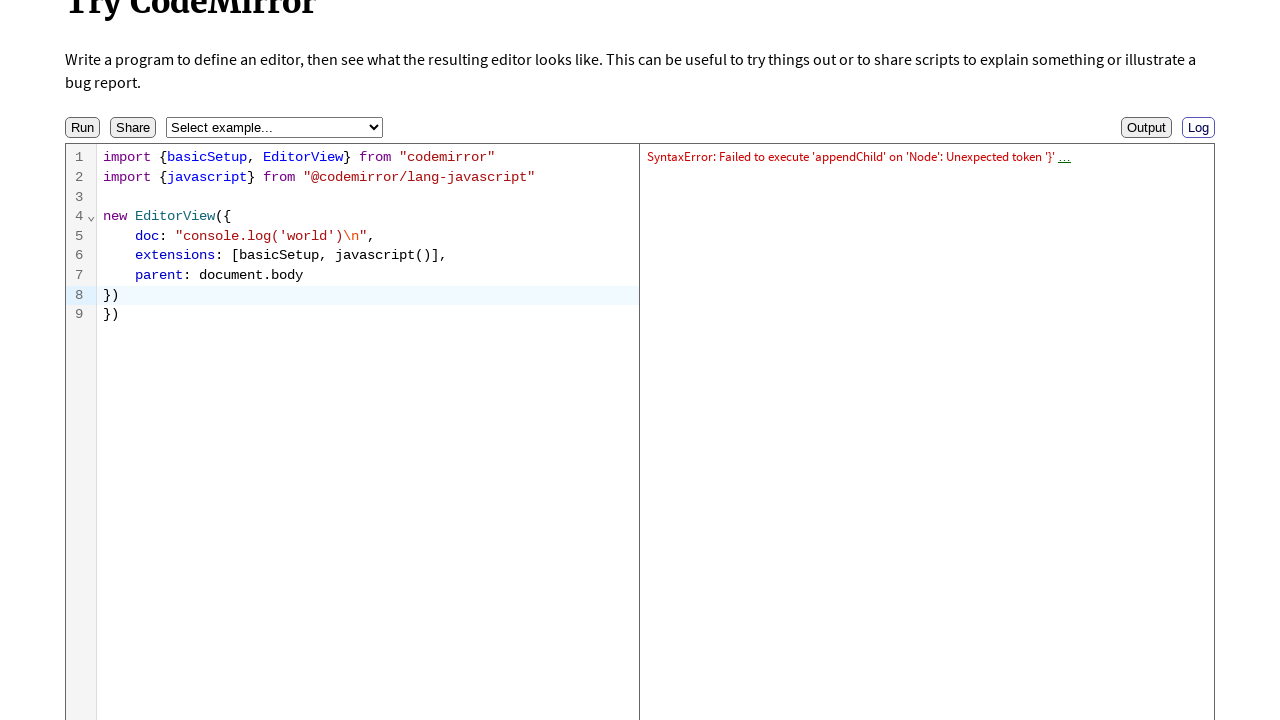